Navigates to the Veterans page and tests the sort dropdown functionality by selecting the A to Z option

Starting URL: https://www.glendale.com

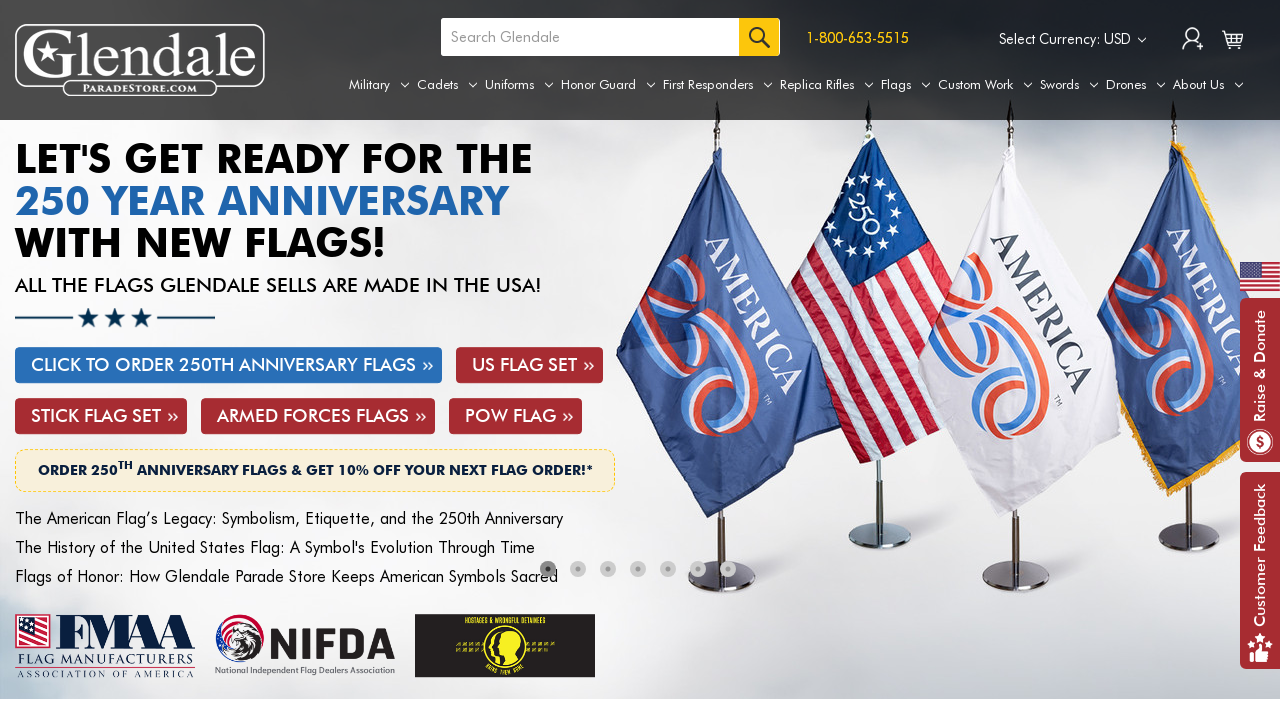

Hovered over the Honor Guard tab at (608, 85) on a[aria-label='Honor Guard']
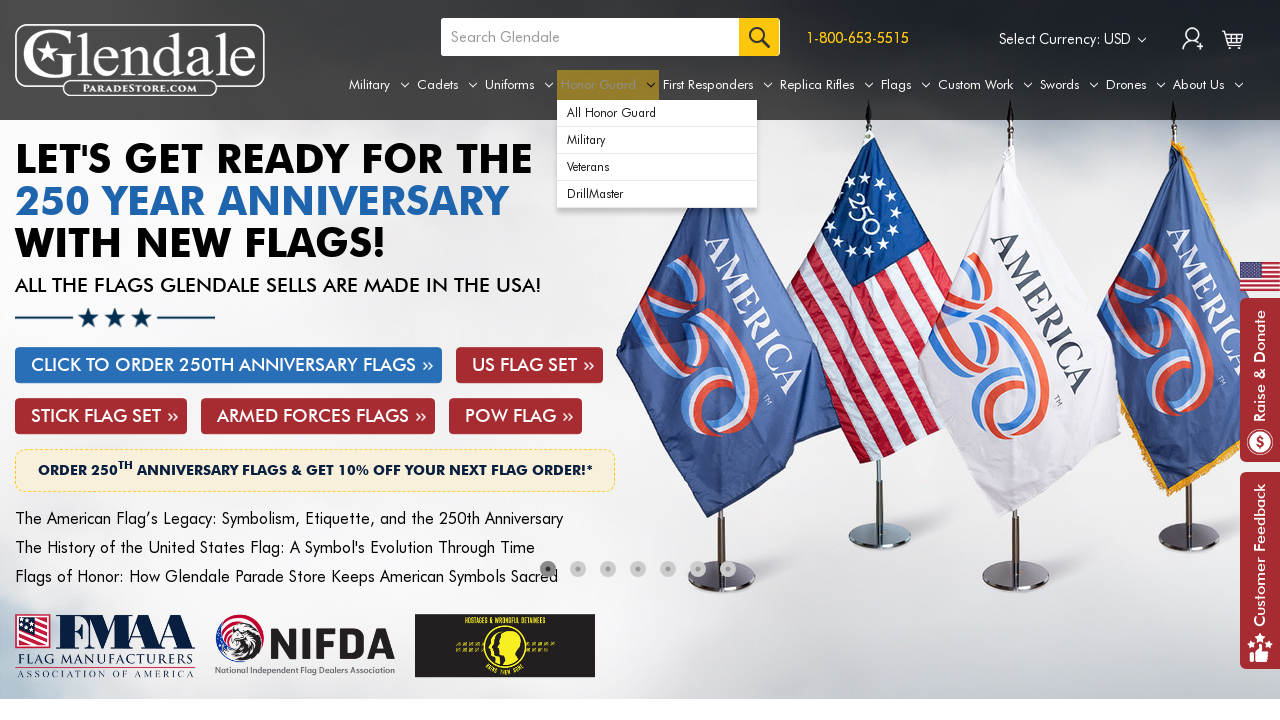

Clicked on the Veterans submenu item at (657, 167) on xpath=//div[@id='navPages-121']/ul[@class='navPage-subMenu-list']/li[@class='nav
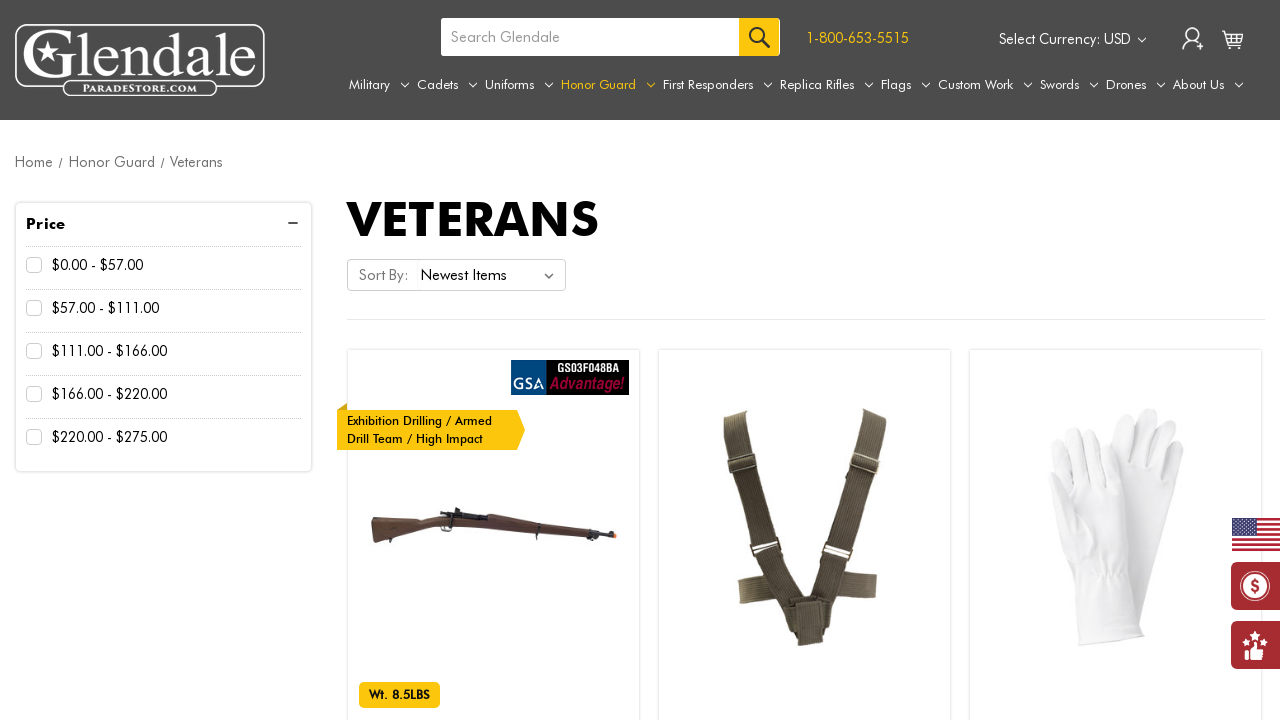

Sort dropdown selector loaded
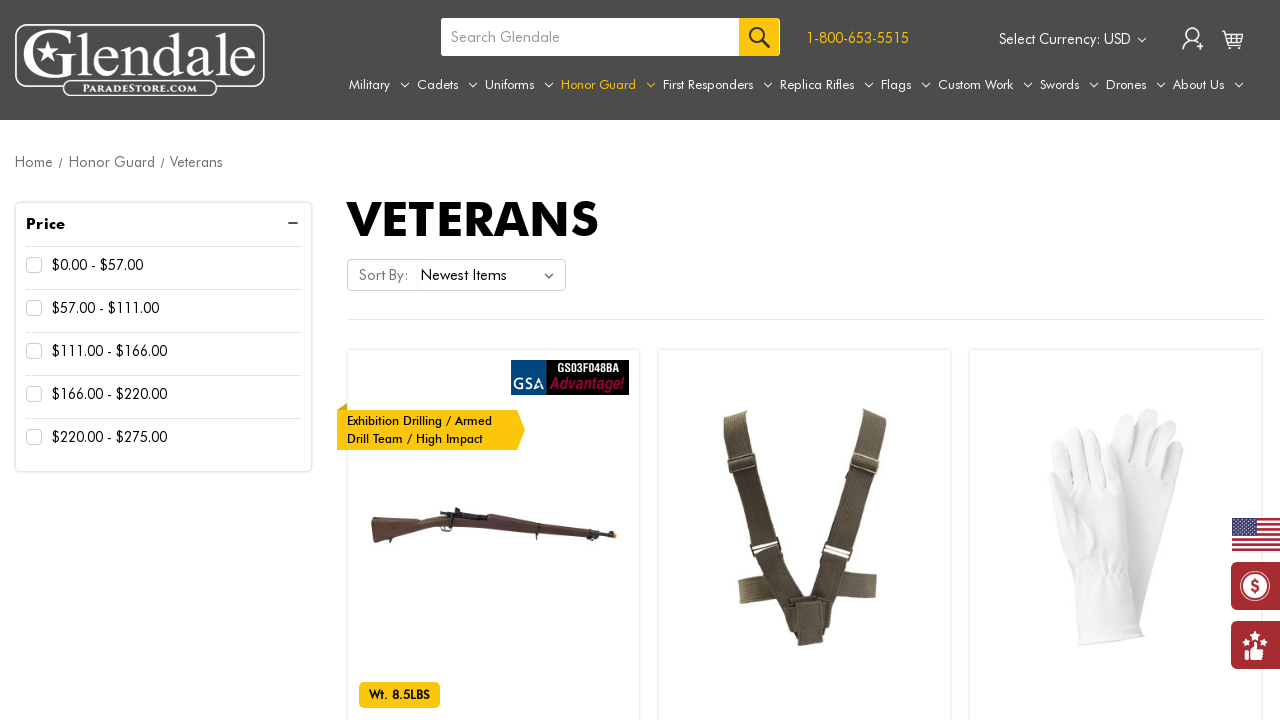

Clicked on the sort dropdown at (491, 275) on #sort
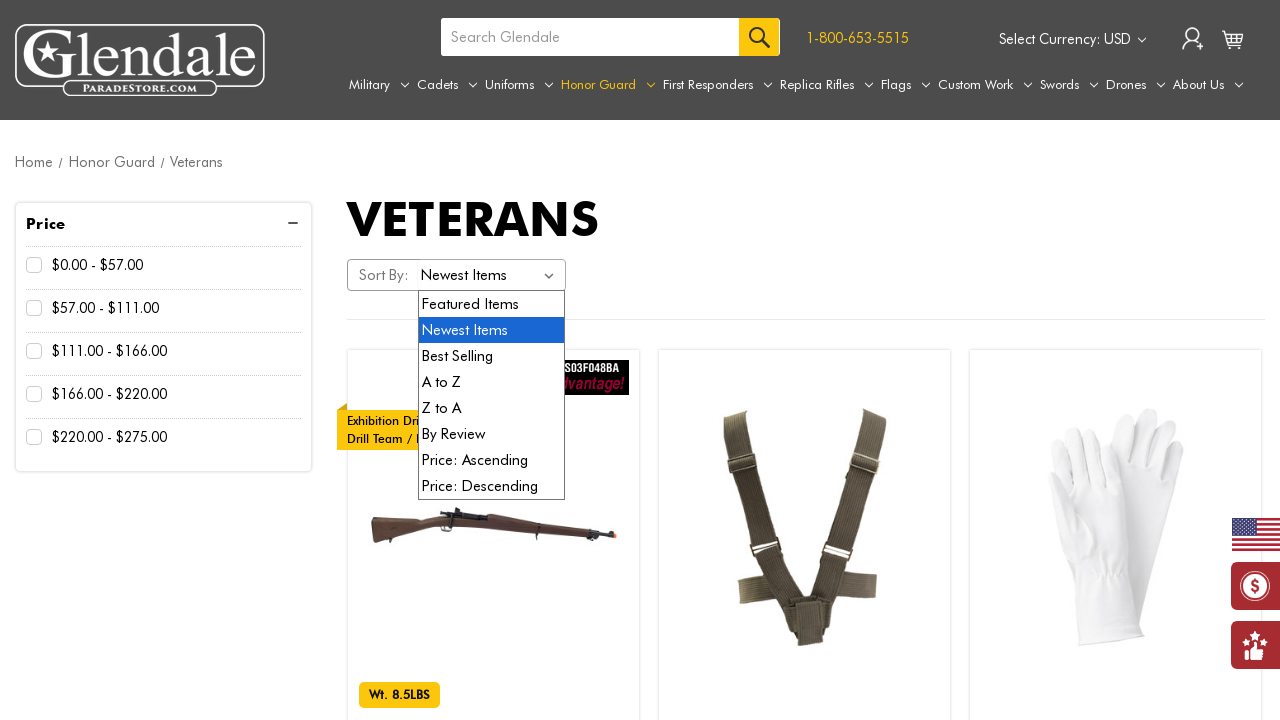

Selected A to Z option from sort dropdown on #sort
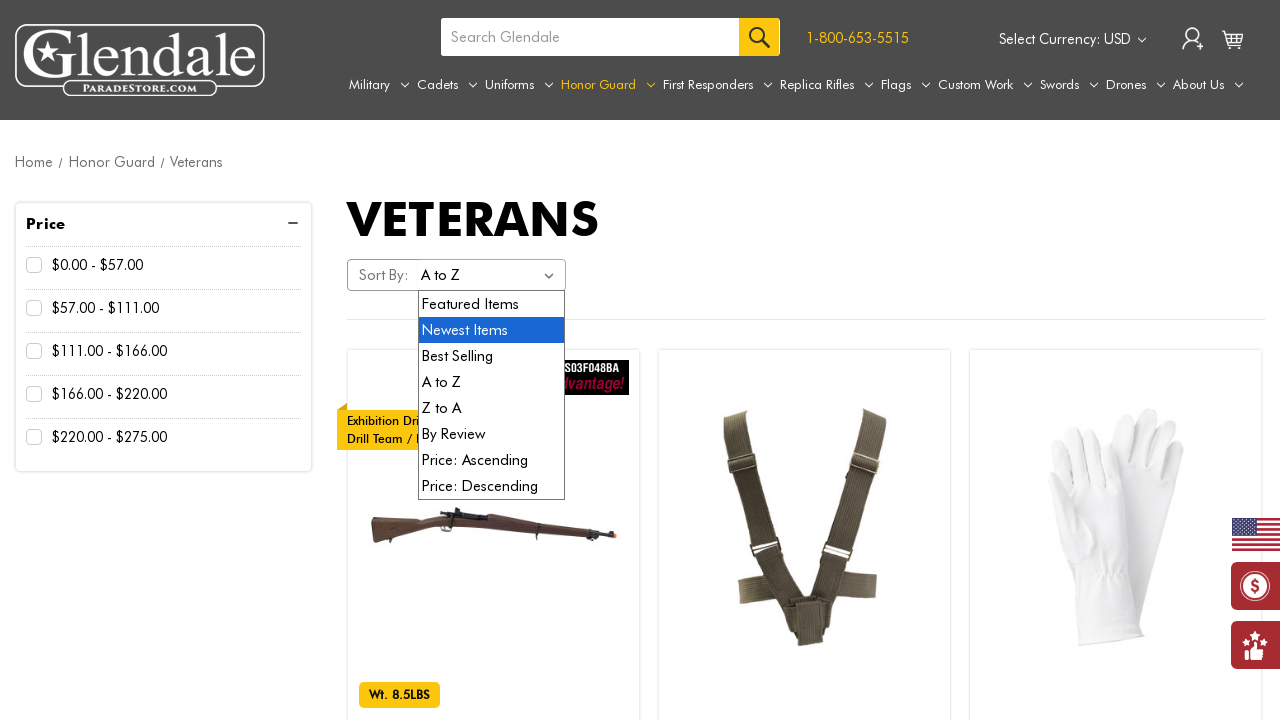

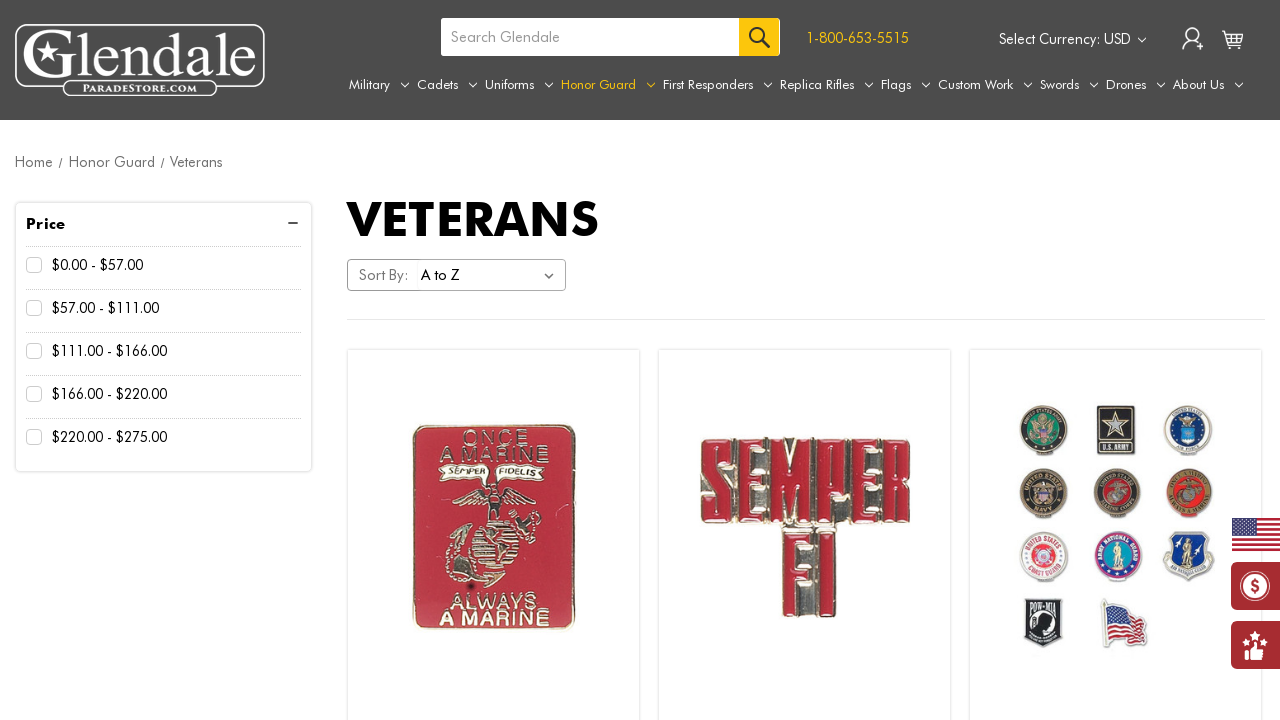